Tests XPath sibling and parent traversal locators by finding and reading text from button elements in the header

Starting URL: https://rahulshettyacademy.com/AutomationPractice/

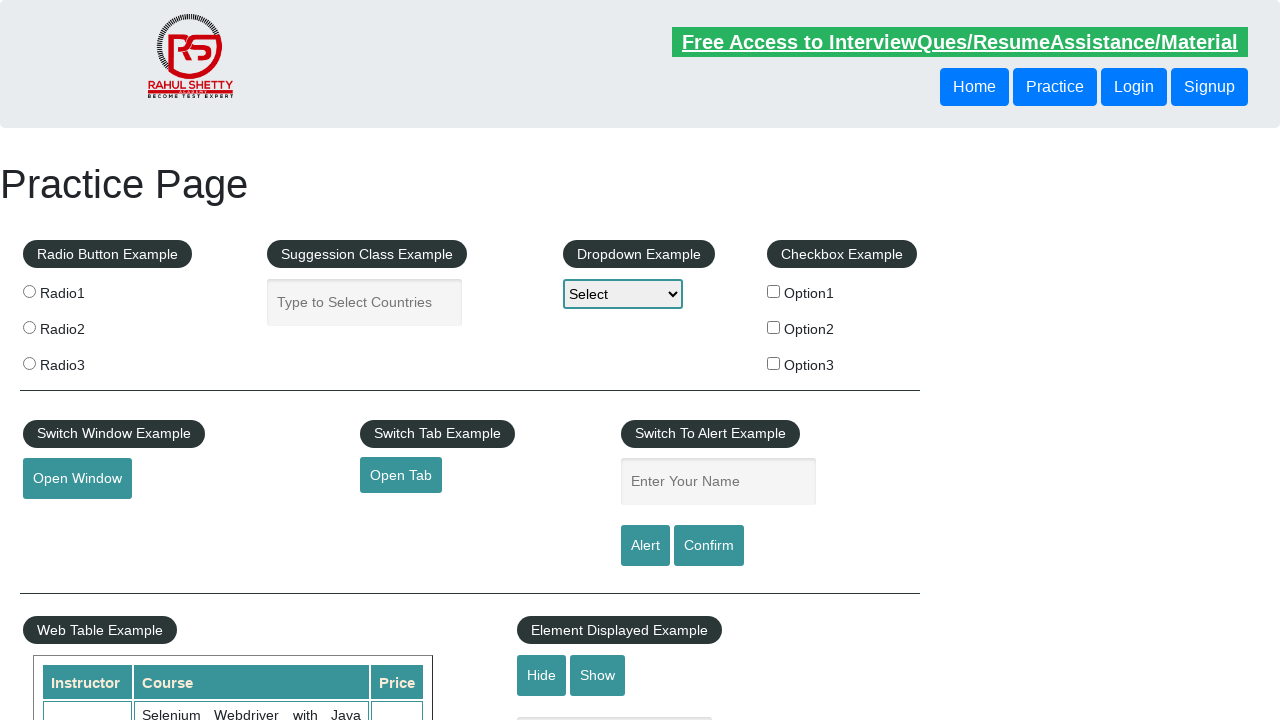

Retrieved text from sibling button using XPath following-sibling traversal
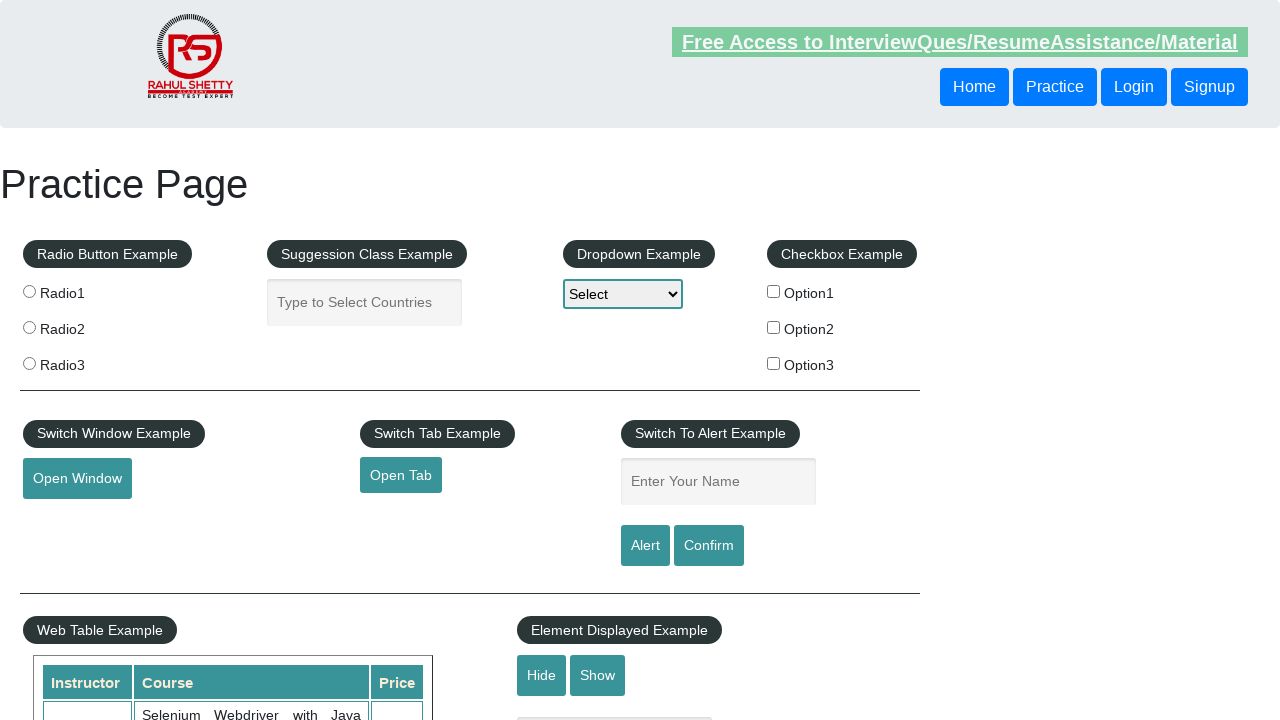

Retrieved text from button using XPath parent traversal
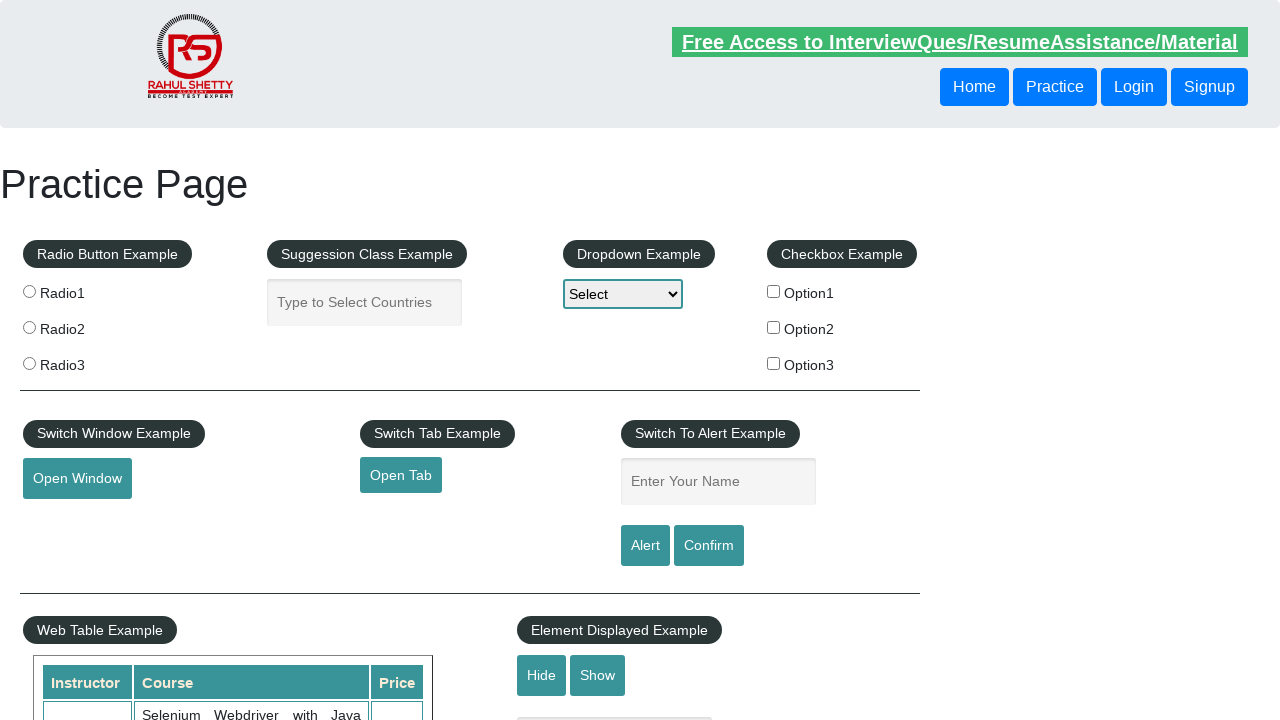

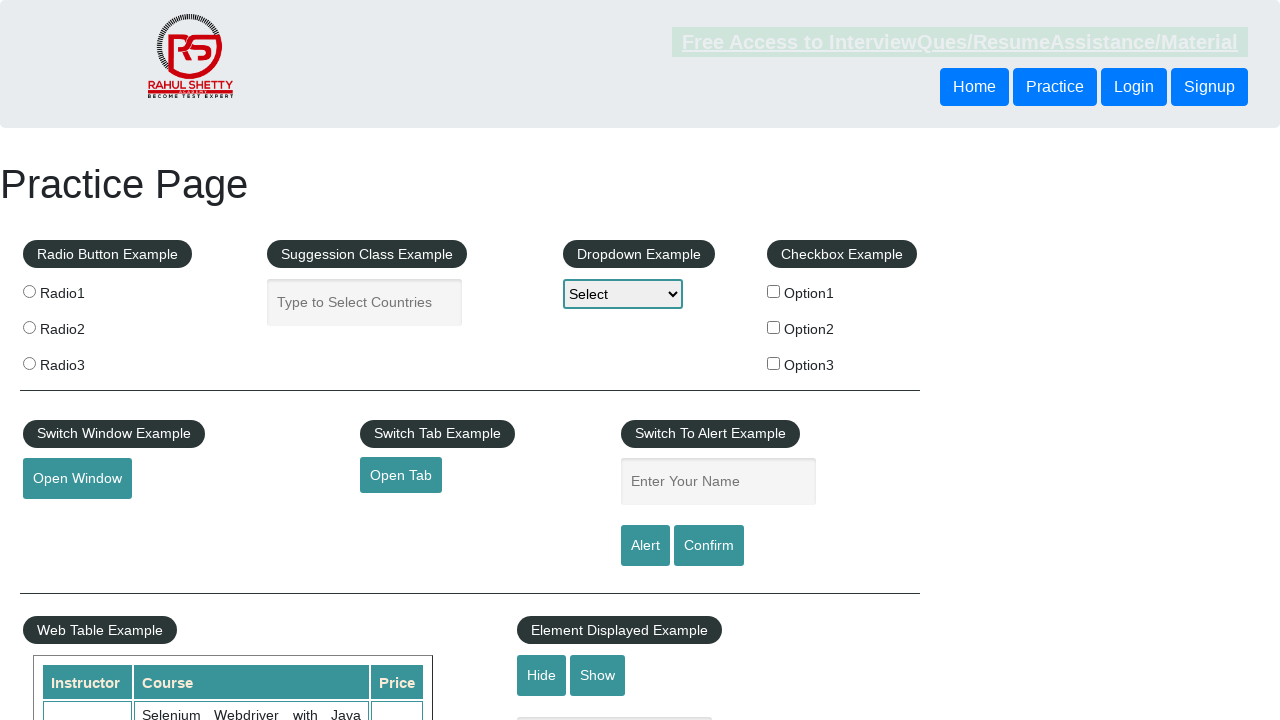